Tests unmarking completed todo items by unchecking their checkboxes

Starting URL: https://demo.playwright.dev/todomvc

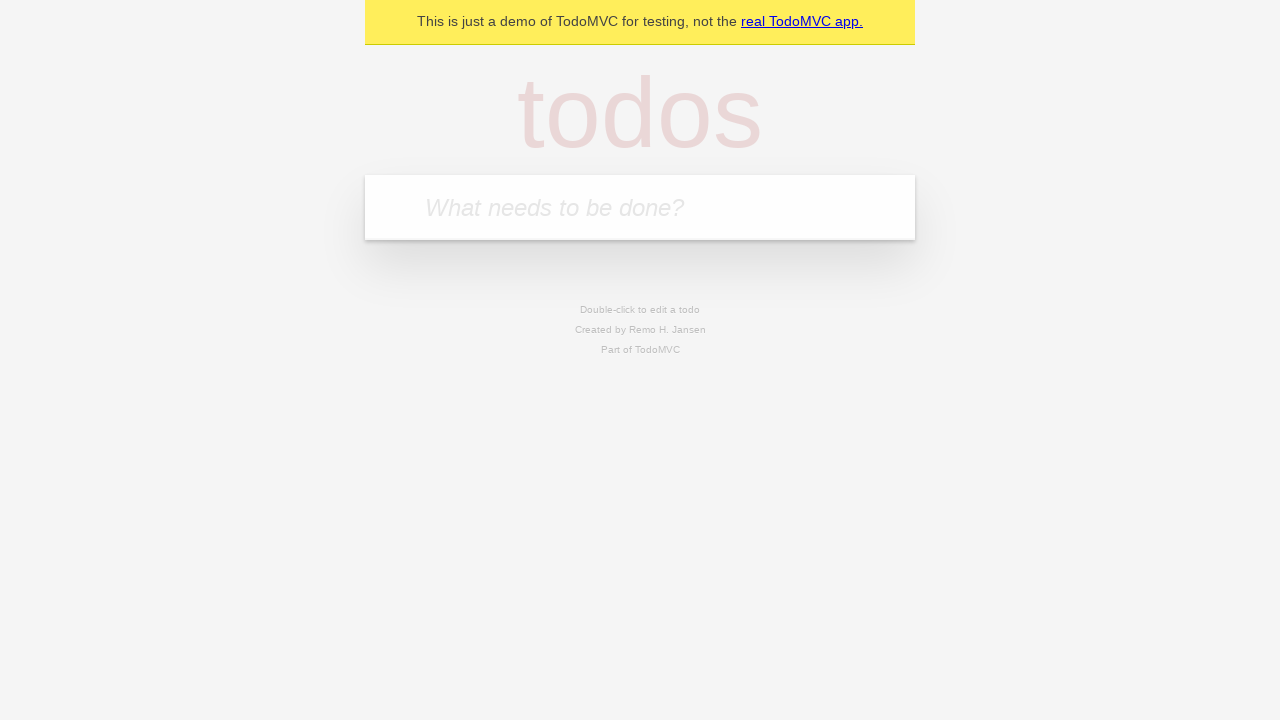

Filled todo input with 'buy some cheese' on internal:attr=[placeholder="What needs to be done?"i]
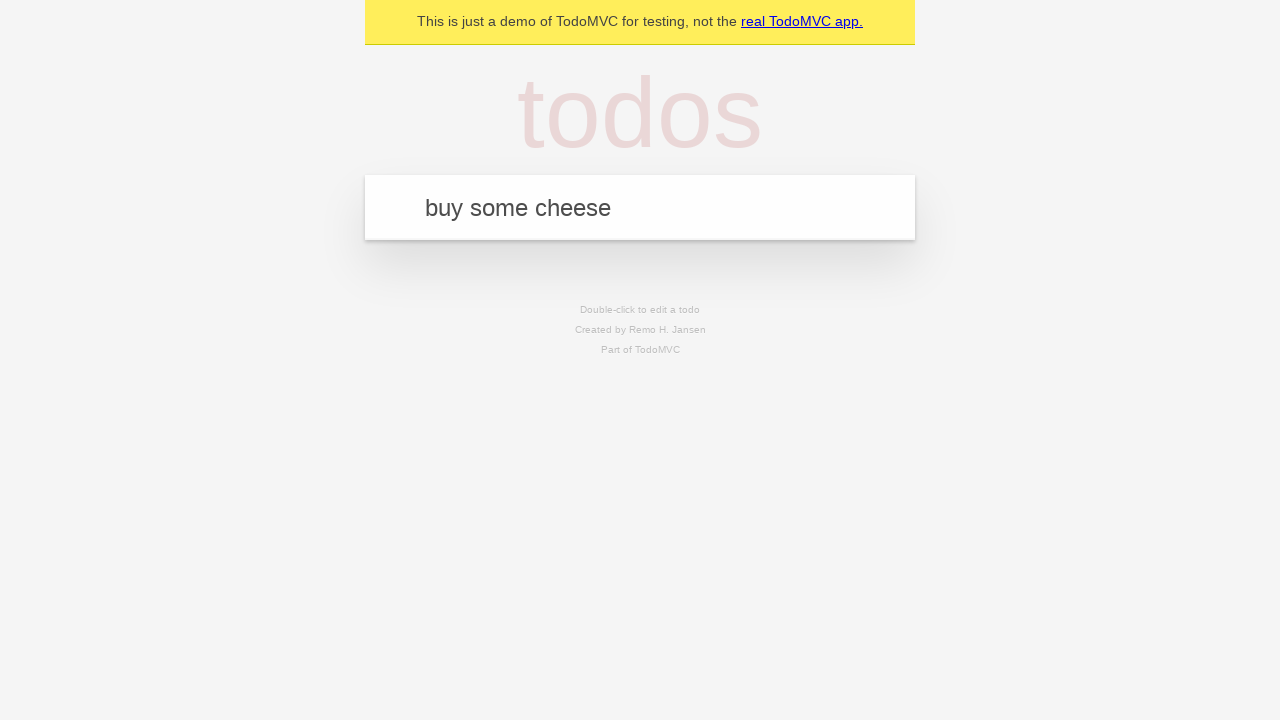

Pressed Enter to create first todo item on internal:attr=[placeholder="What needs to be done?"i]
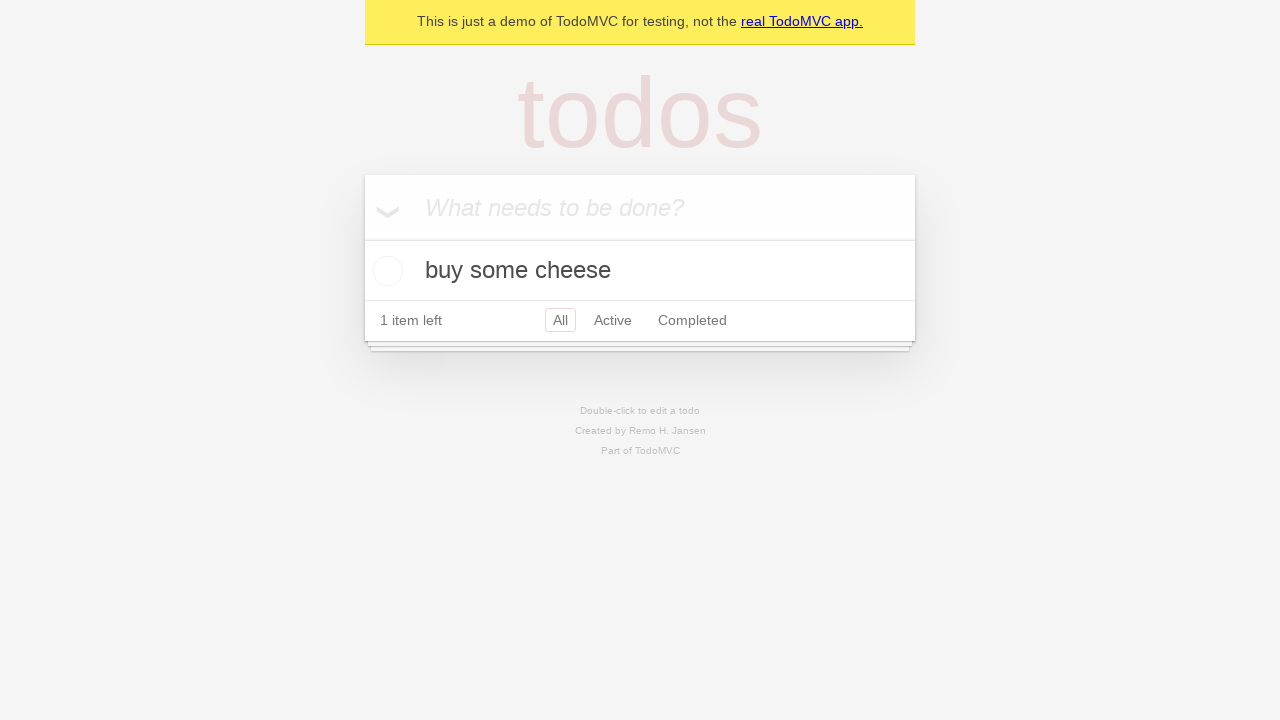

Filled todo input with 'feed the cat' on internal:attr=[placeholder="What needs to be done?"i]
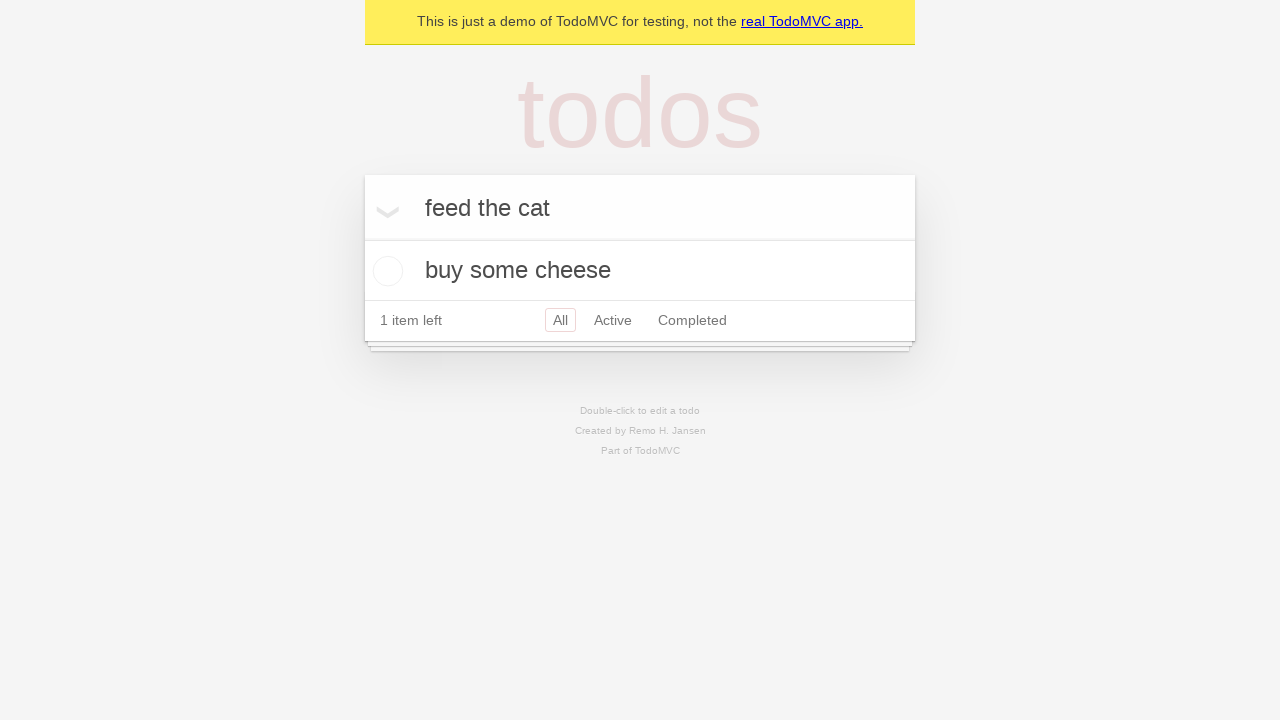

Pressed Enter to create second todo item on internal:attr=[placeholder="What needs to be done?"i]
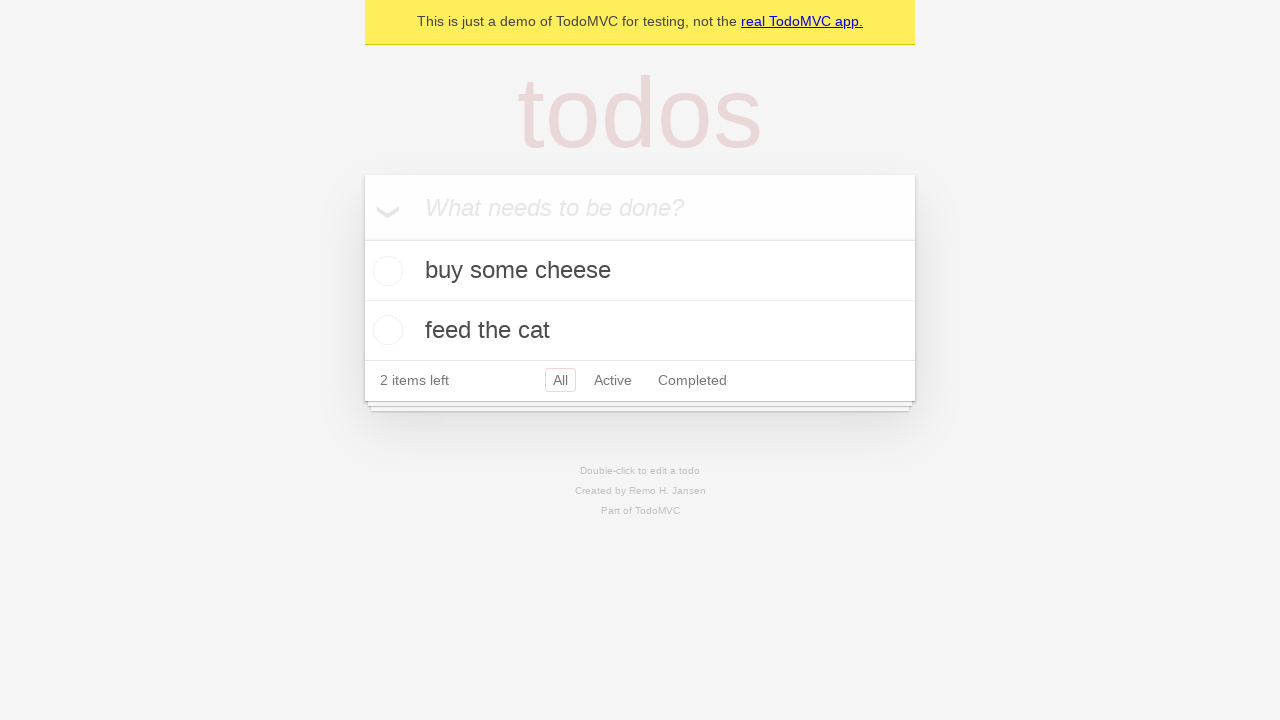

Located first todo item
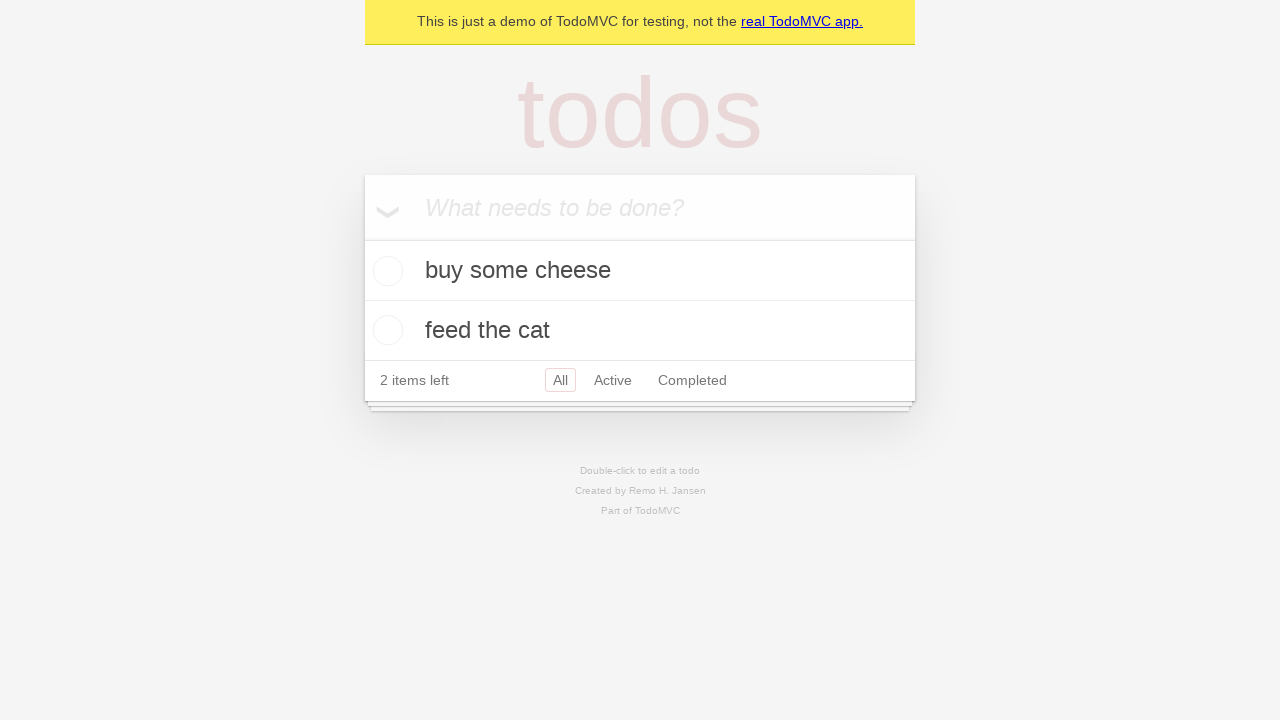

Located checkbox for first todo item
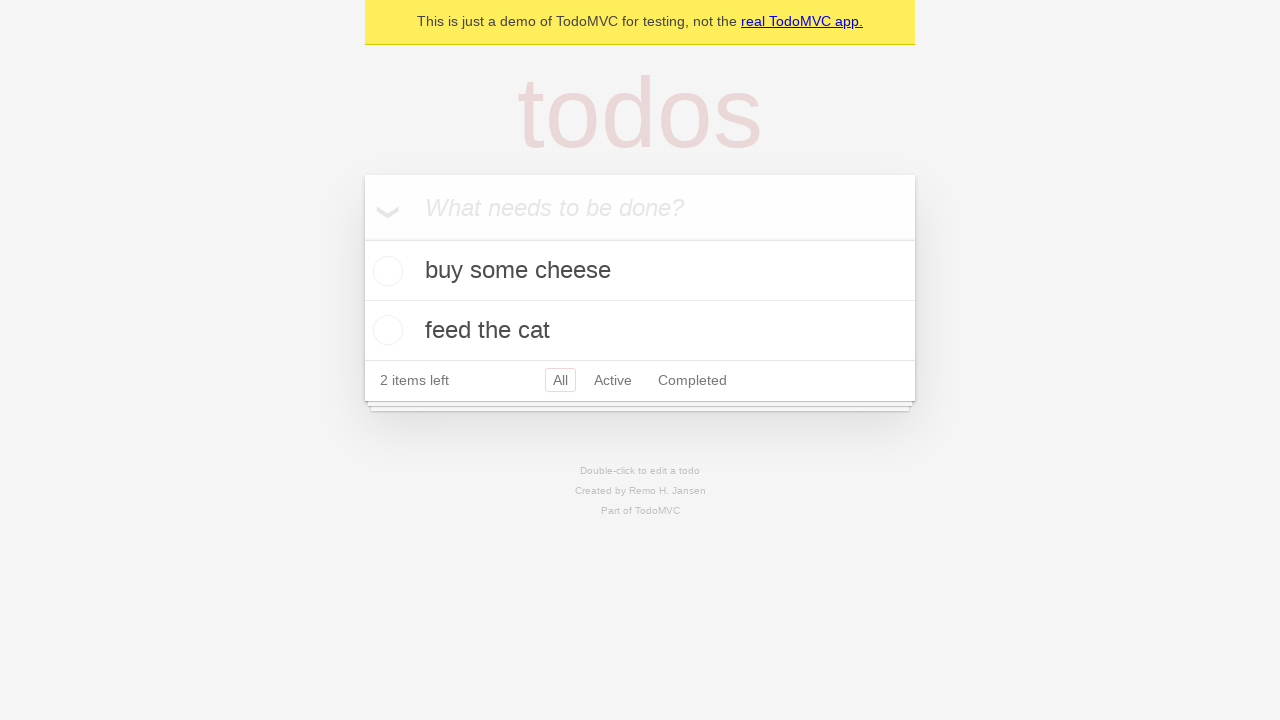

Checked the first todo item at (385, 271) on internal:testid=[data-testid="todo-item"s] >> nth=0 >> internal:role=checkbox
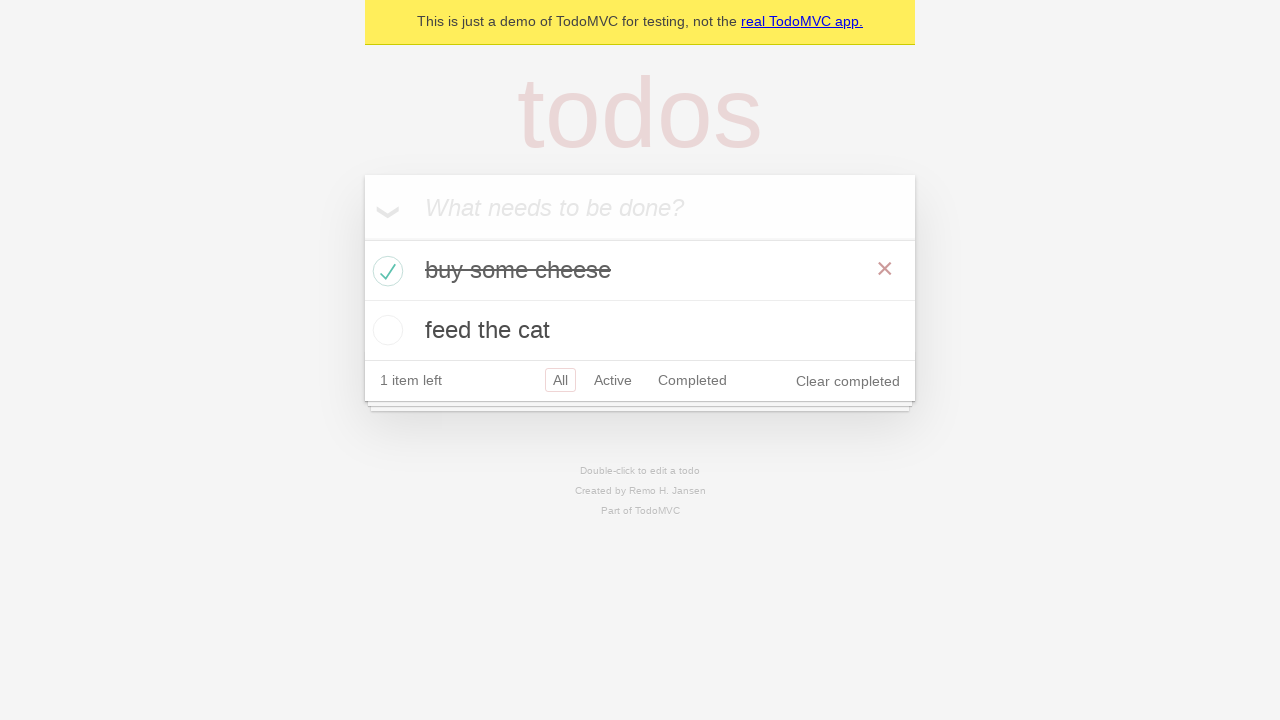

Unchecked the first todo item to mark it as incomplete at (385, 271) on internal:testid=[data-testid="todo-item"s] >> nth=0 >> internal:role=checkbox
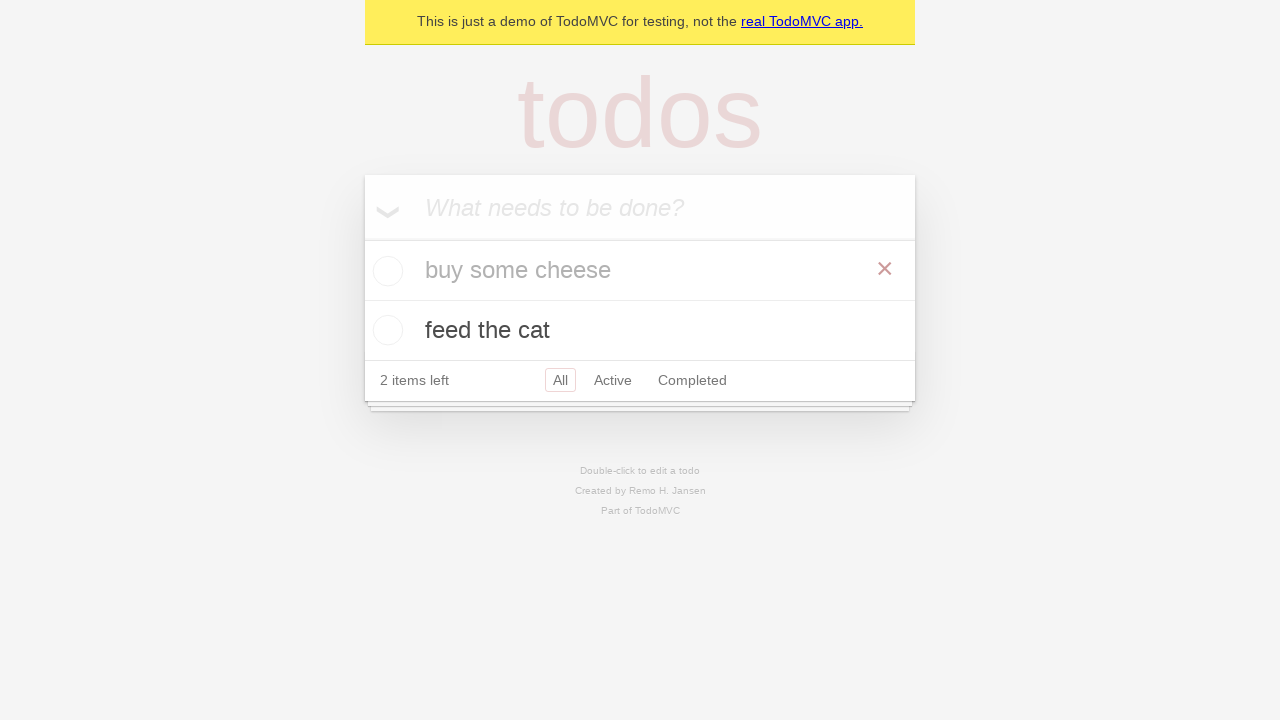

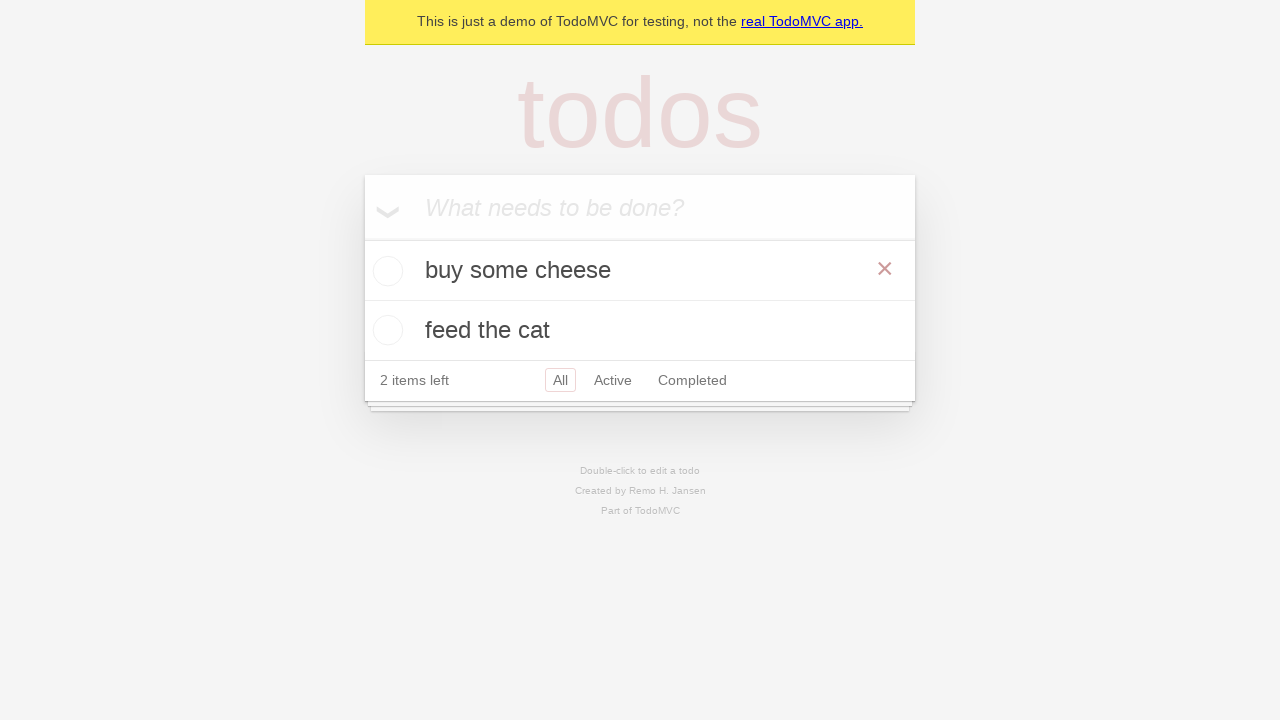